Navigates to Rediff.com and clicks on the sign-in link

Starting URL: http://rediff.com

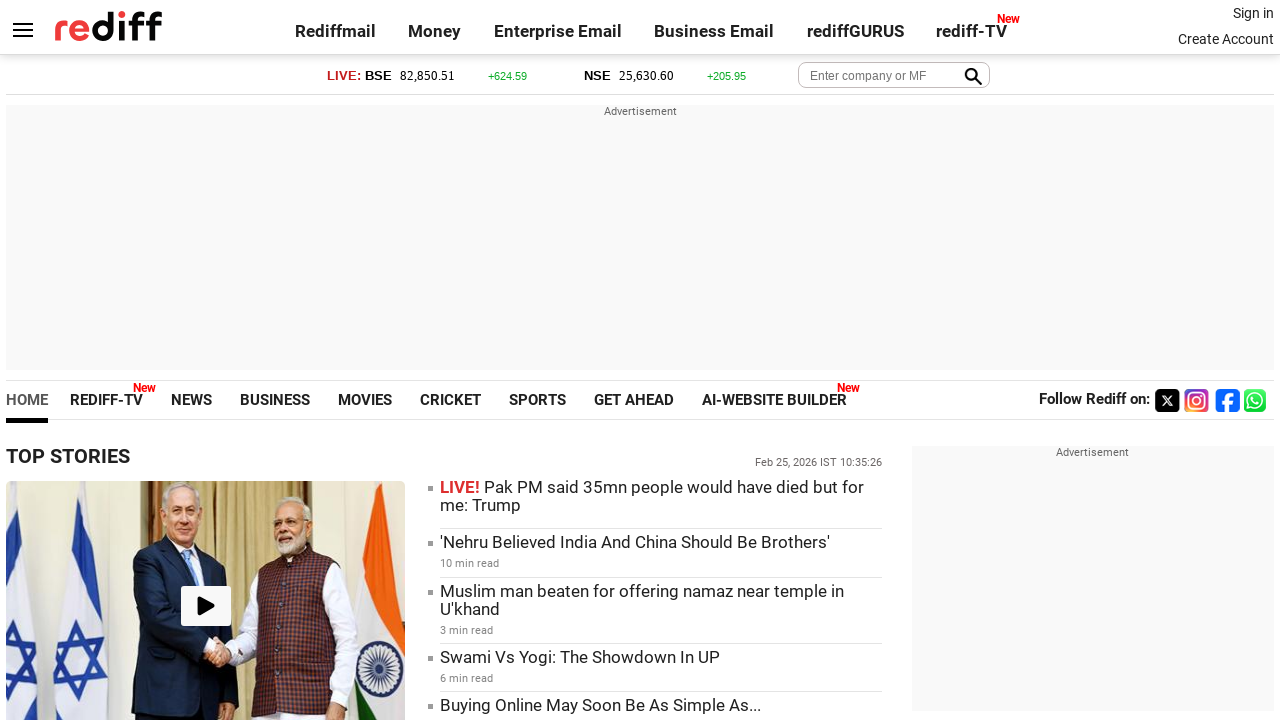

Navigated to http://rediff.com
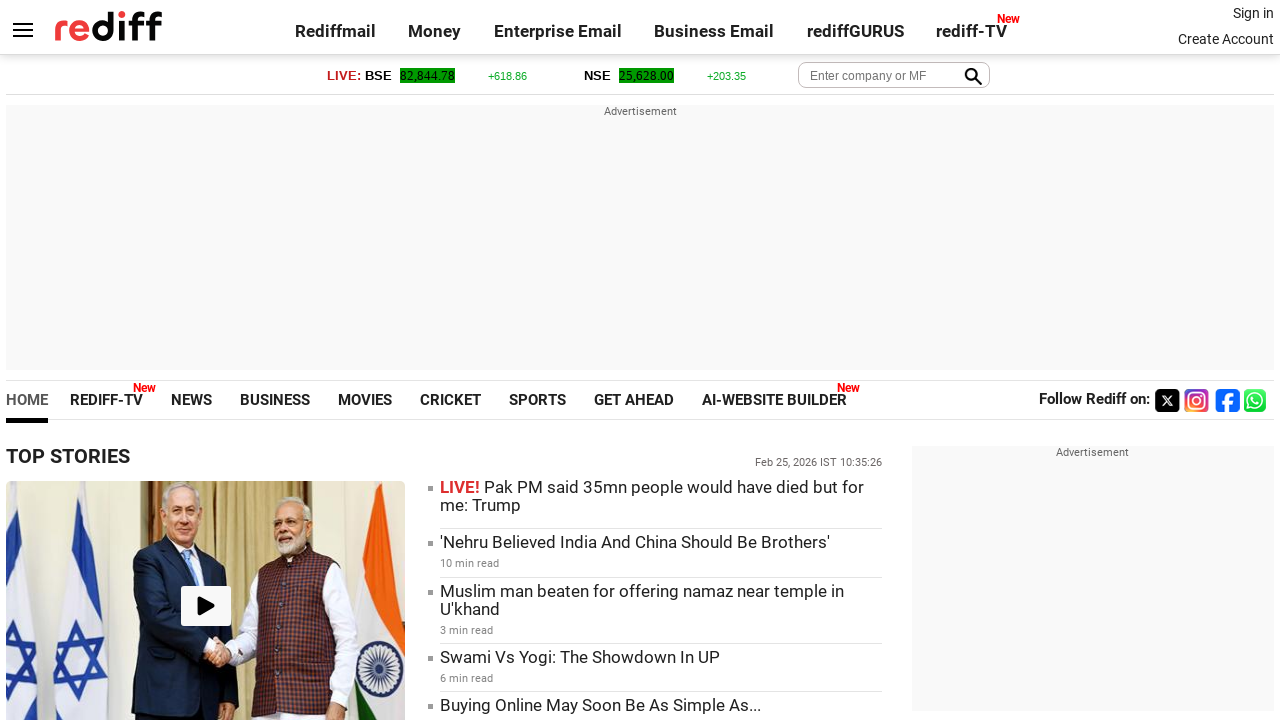

Clicked on the sign-in link at (1253, 13) on xpath=//*[@id='signin_info']/a[1]
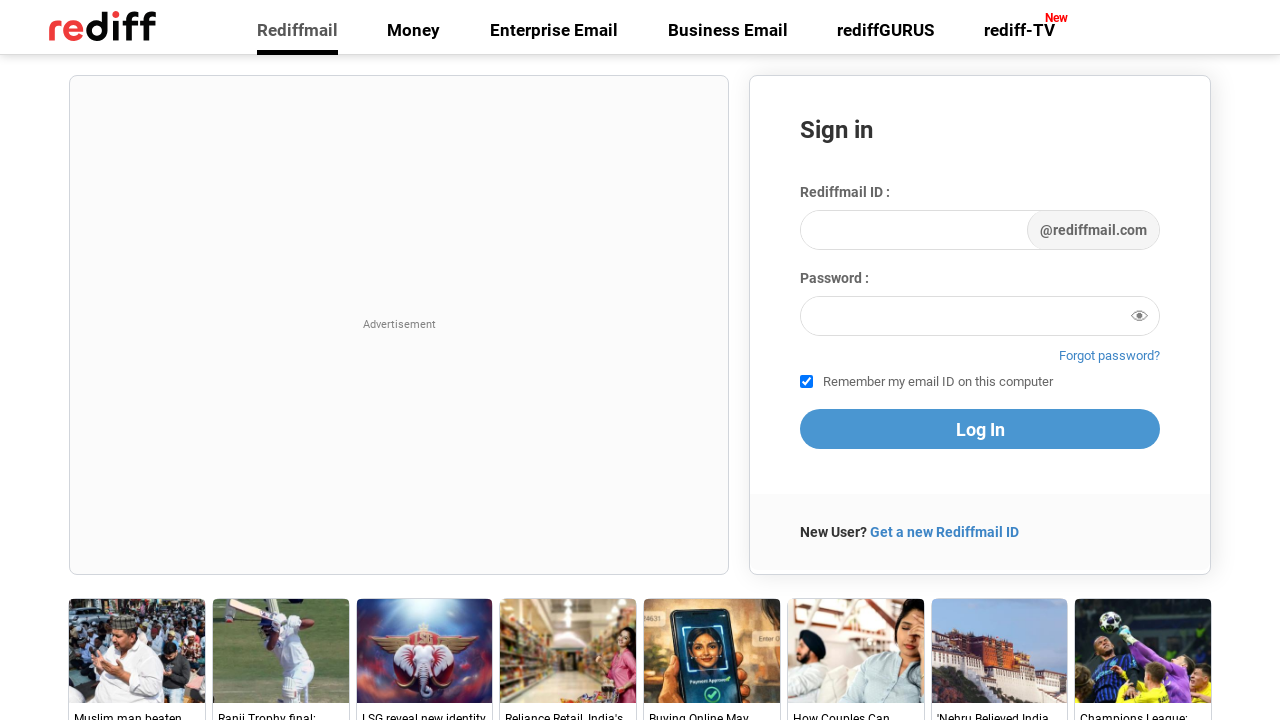

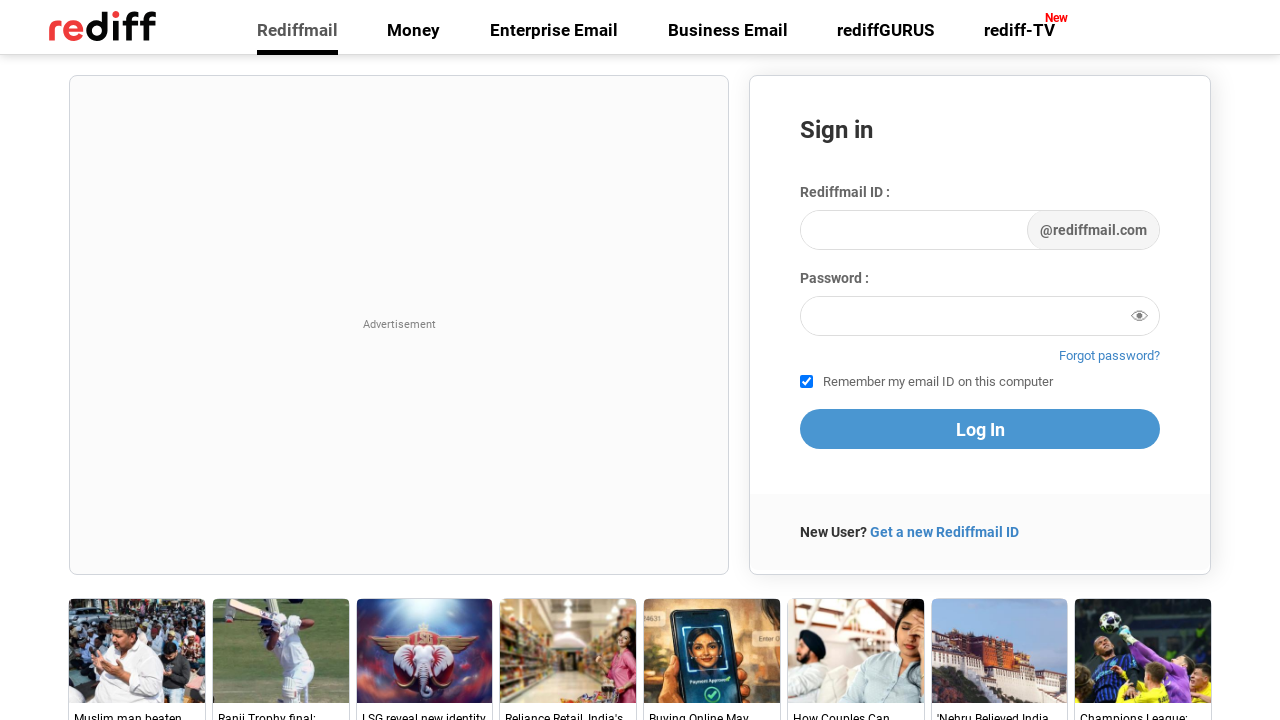